Tests explicit wait functionality by clicking a timer button and waiting for a WebDriver text element to become visible

Starting URL: http://seleniumpractise.blogspot.in/2016/08/how-to-use-explicit-wait-in-selenium.html

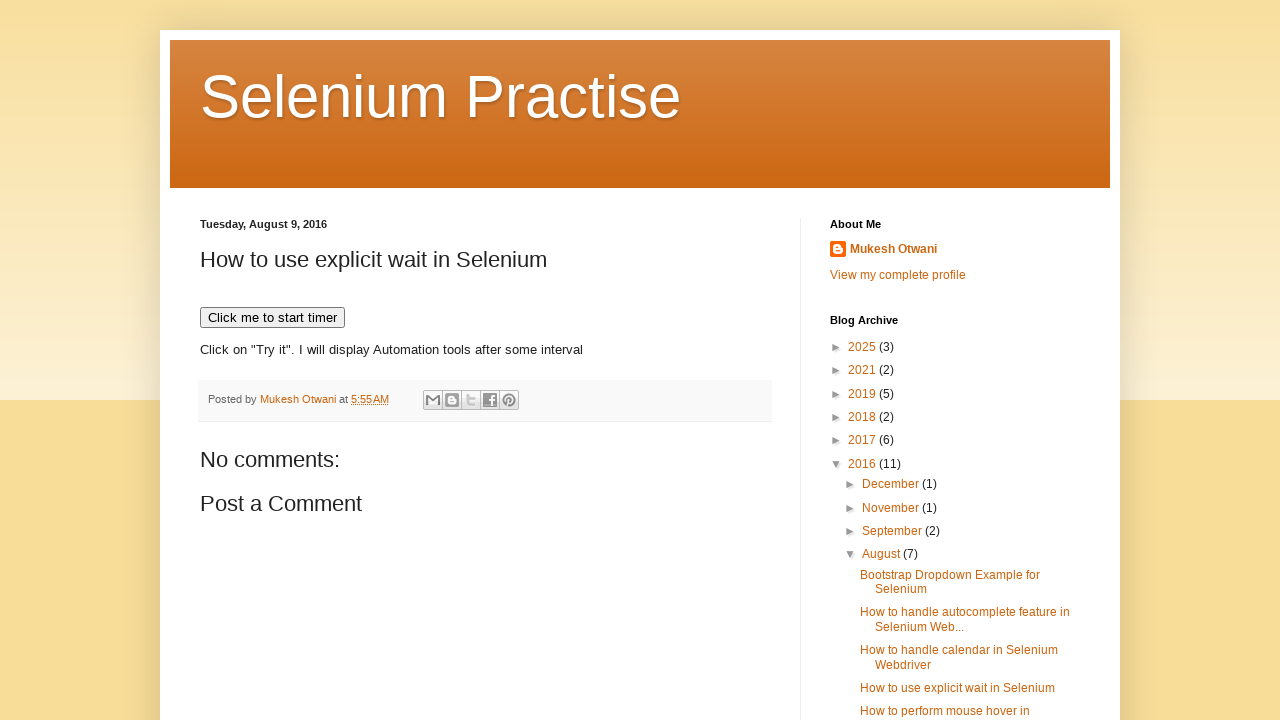

Navigated to explicit wait practice page
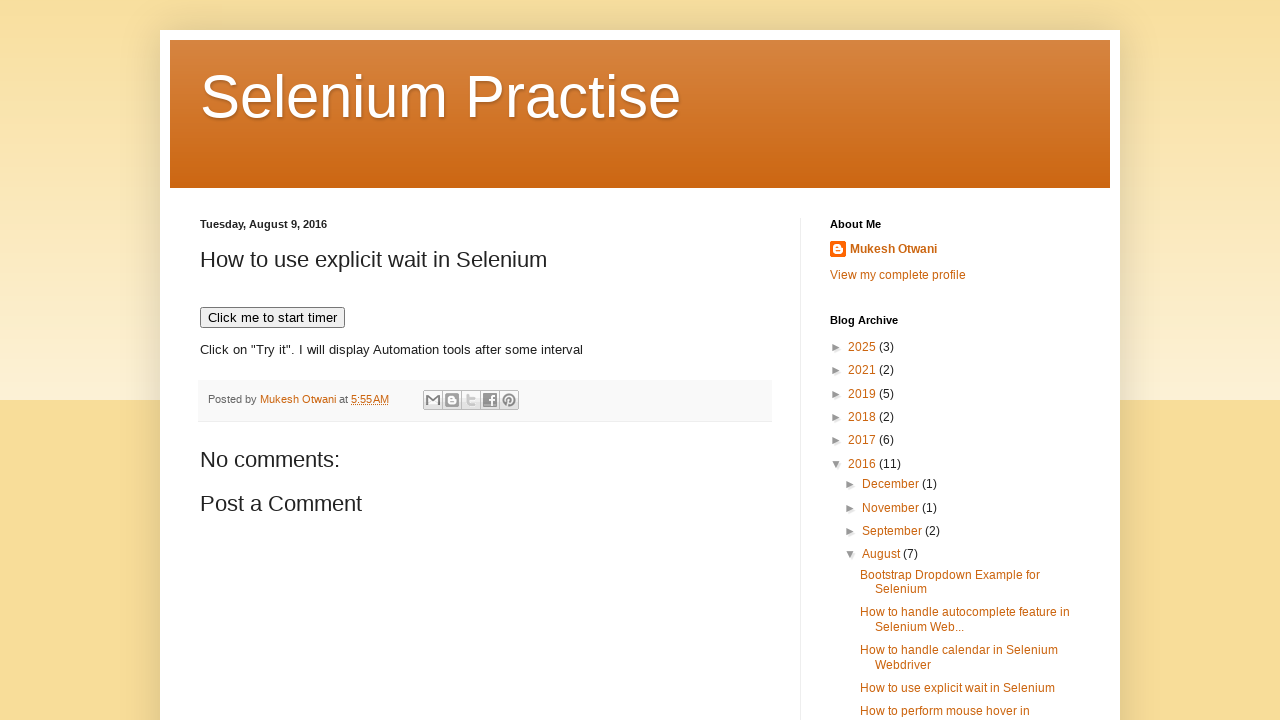

Clicked timer button to start the timer at (272, 318) on xpath=//button[text()='Click me to start timer']
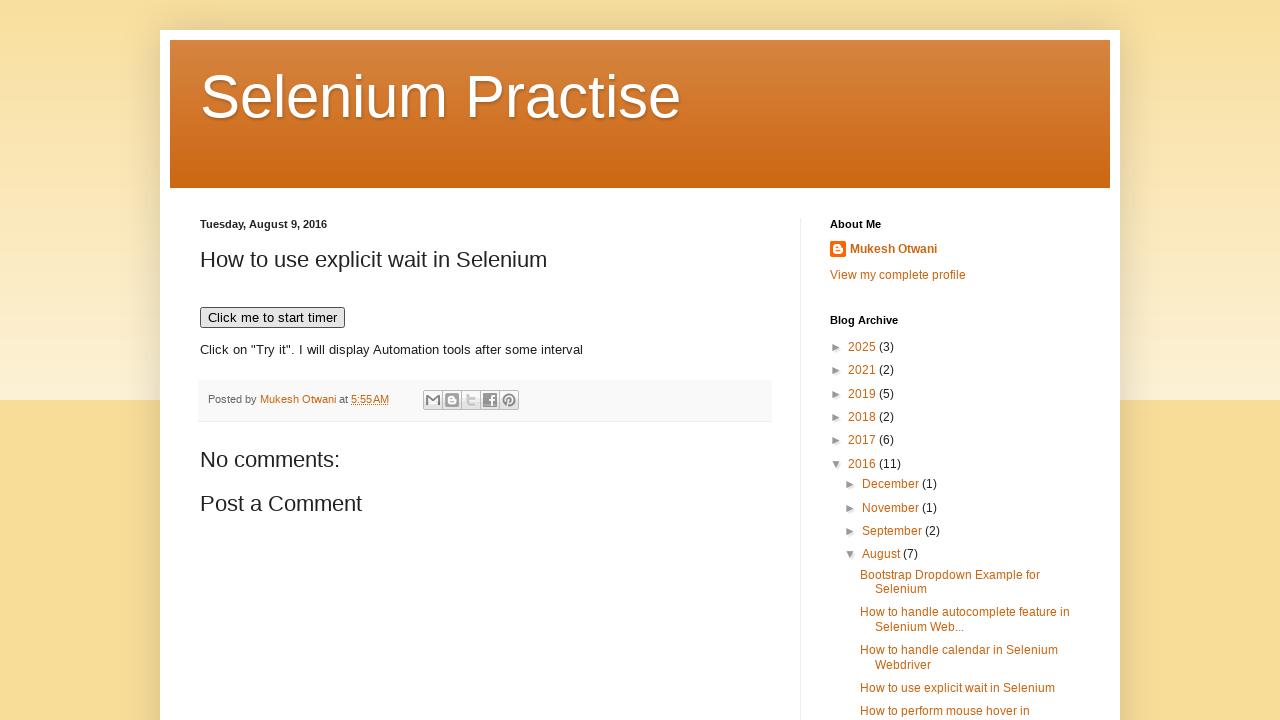

Waited for WebDriver text element to become visible
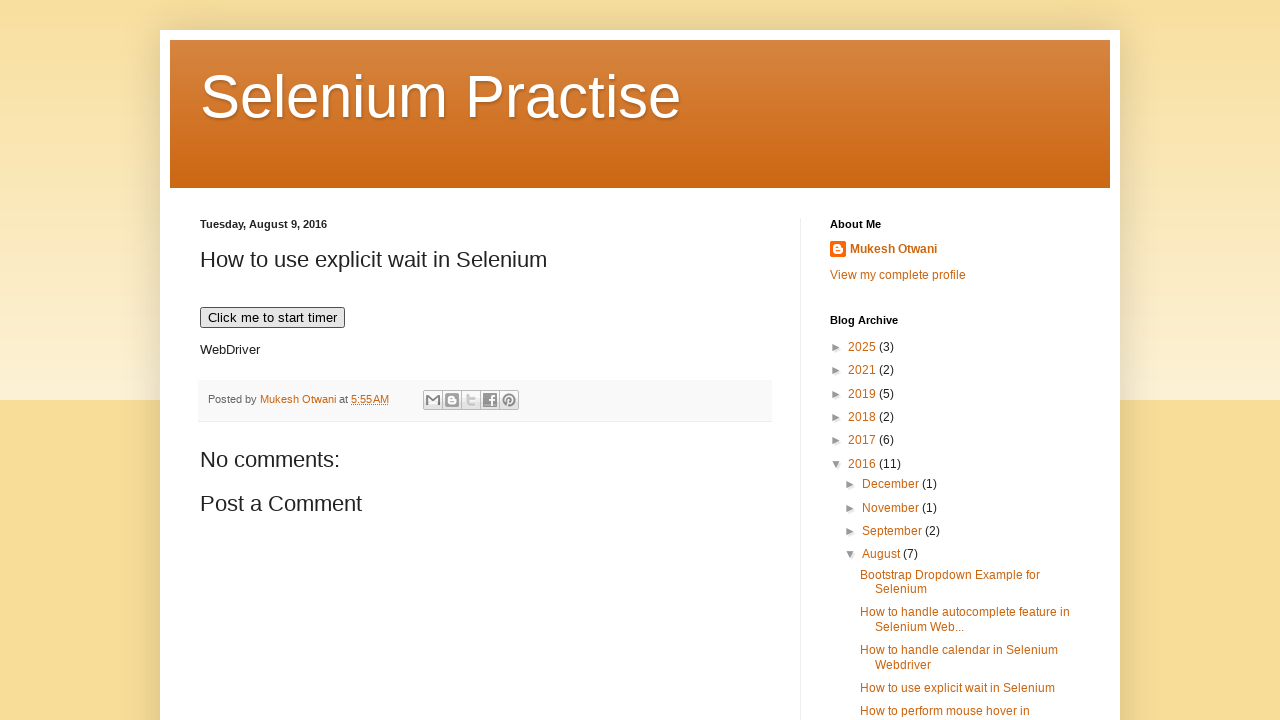

Checked if WebDriver element is visible
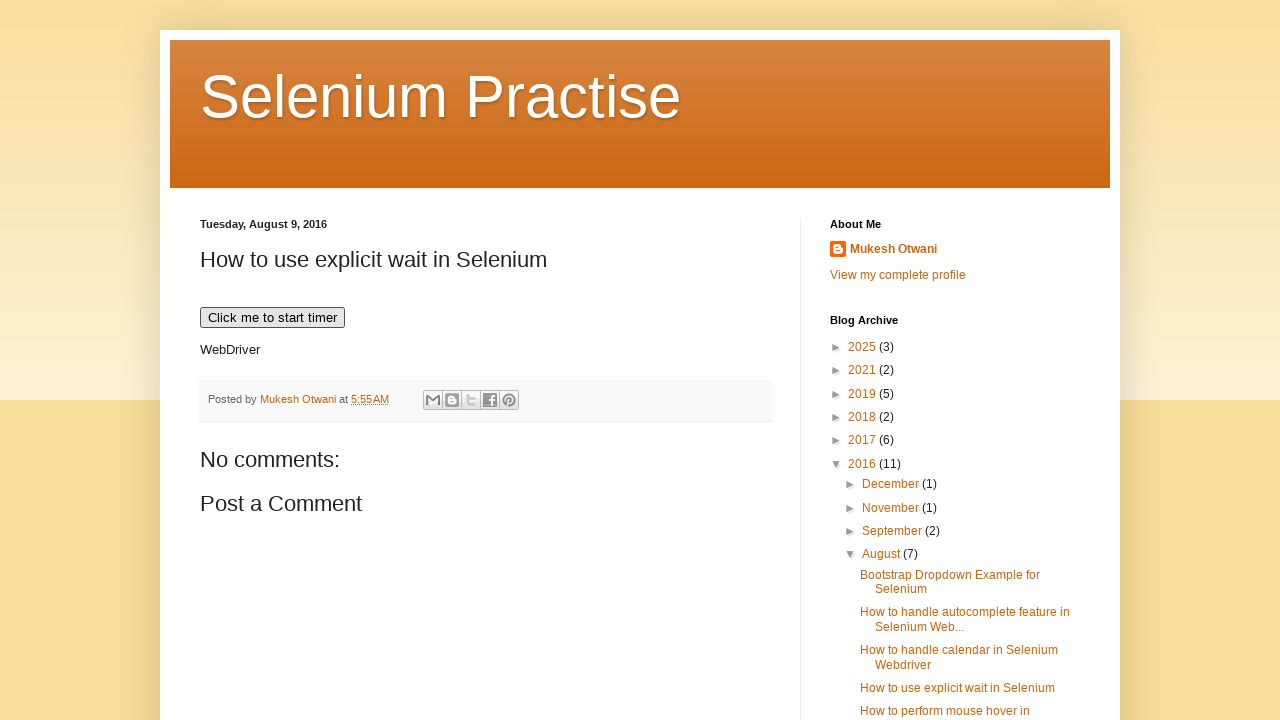

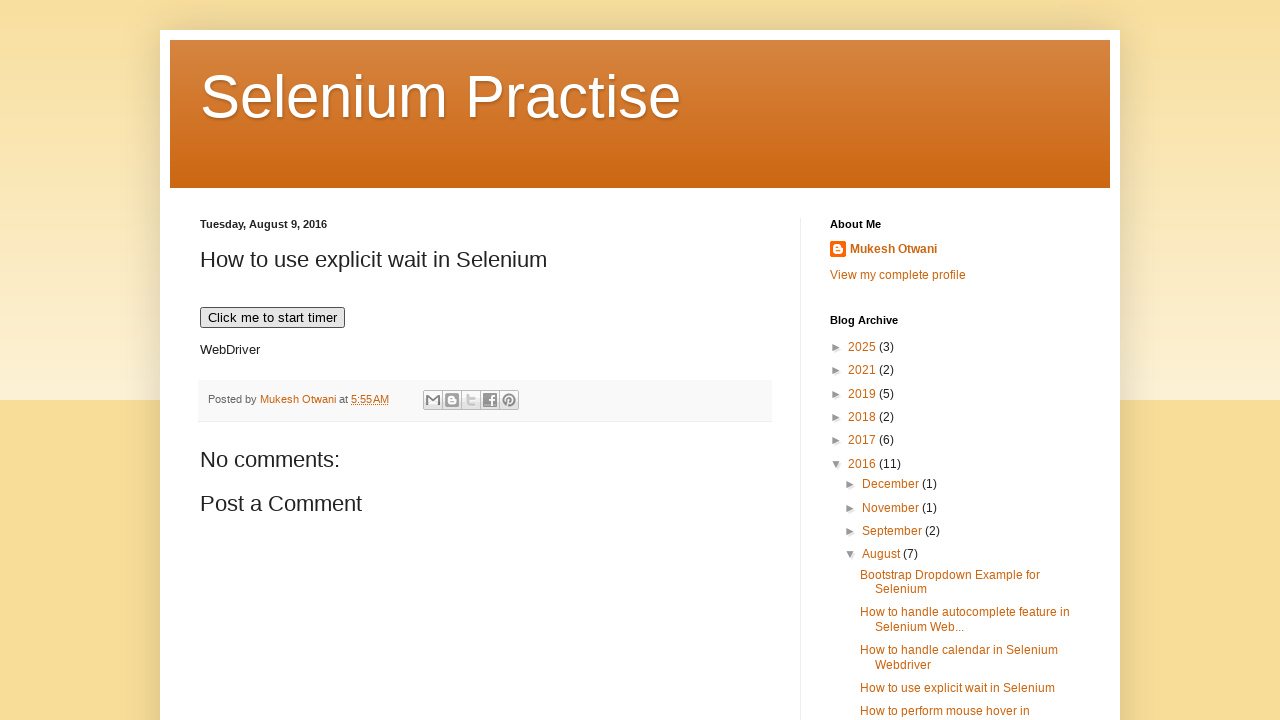